Tests OYO Rooms hotel booking flow by selecting Chennai location, choosing check-in/check-out dates, adding guests and rooms, and applying sort filters

Starting URL: https://www.oyorooms.com/

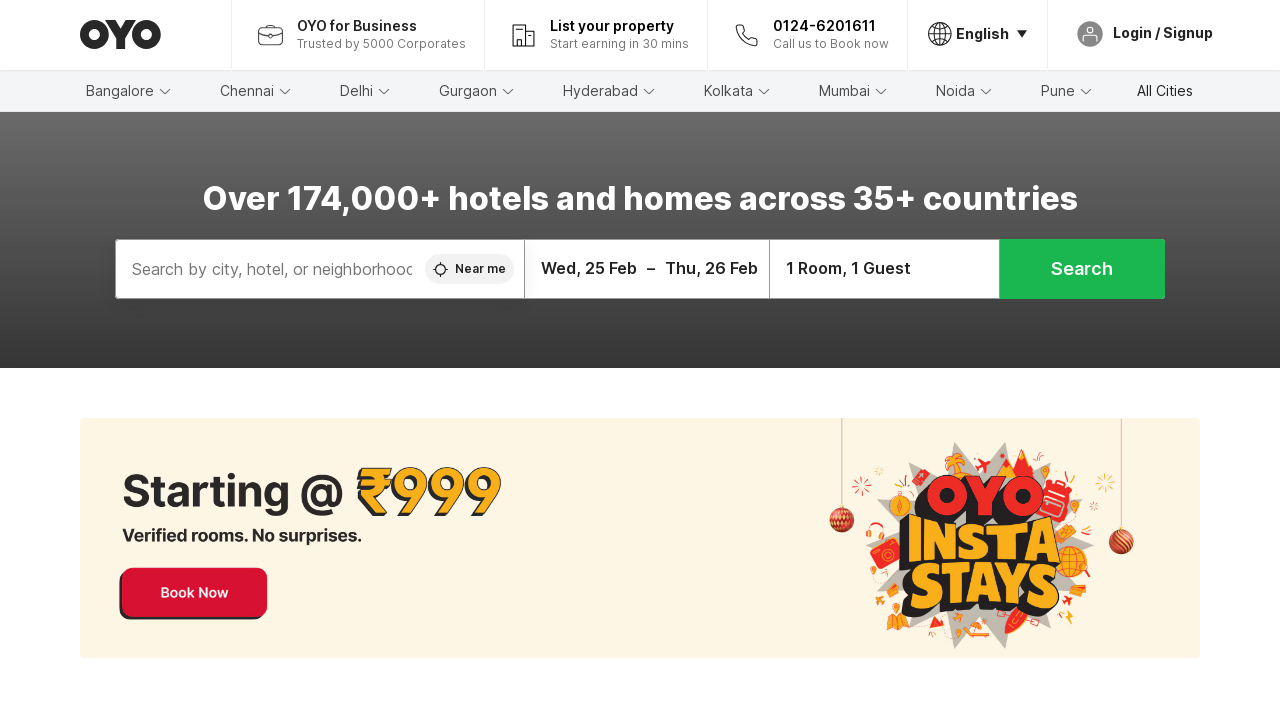

Clicked on Chennai hotels link at (254, 92) on xpath=//a[@href='/hotels-in-chennai/']
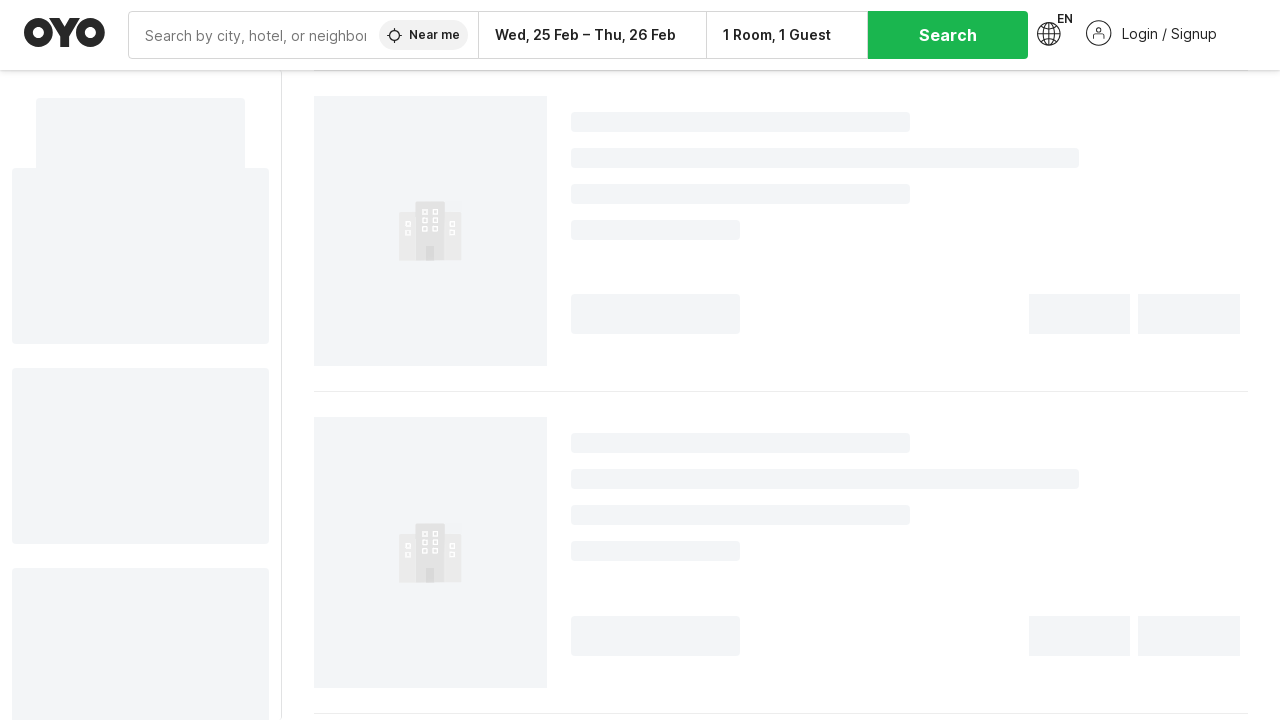

Clicked on date picker to open calendar at (593, 35) on xpath=//div[@class='oyo-cell headerSticky__rightHeader']/div[1]/div[2]/div/div
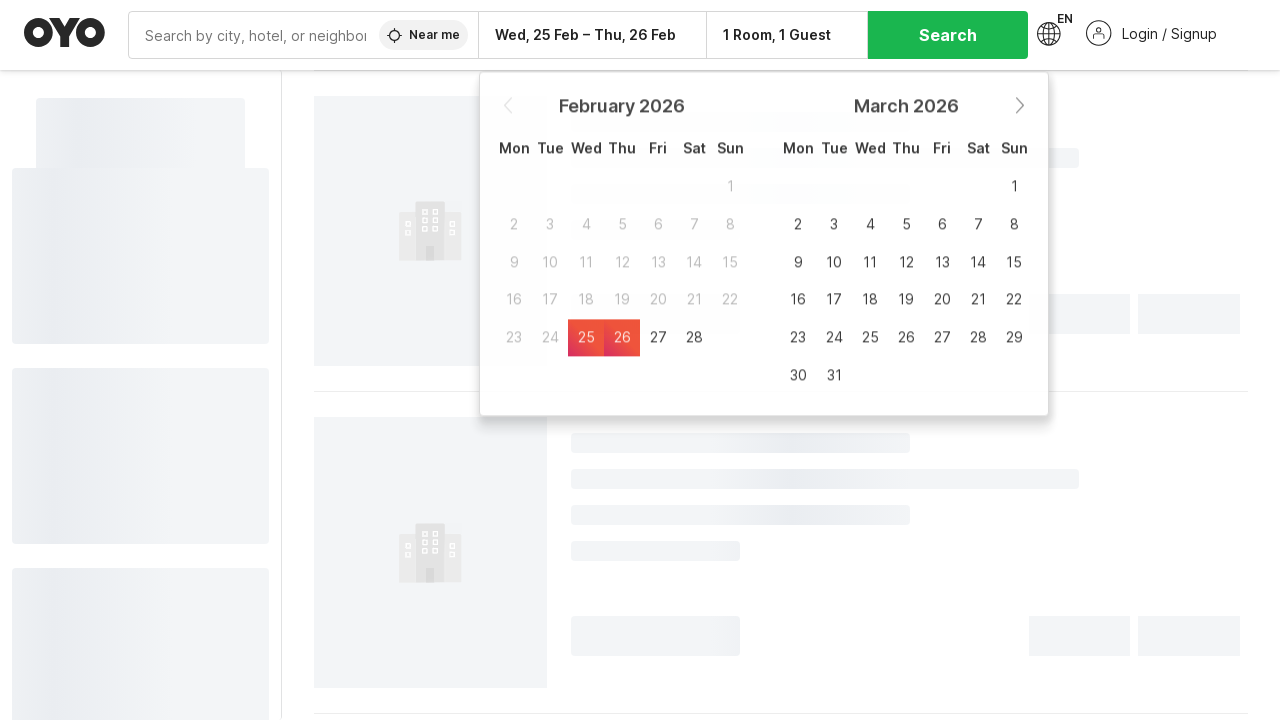

Calendar loaded and became visible
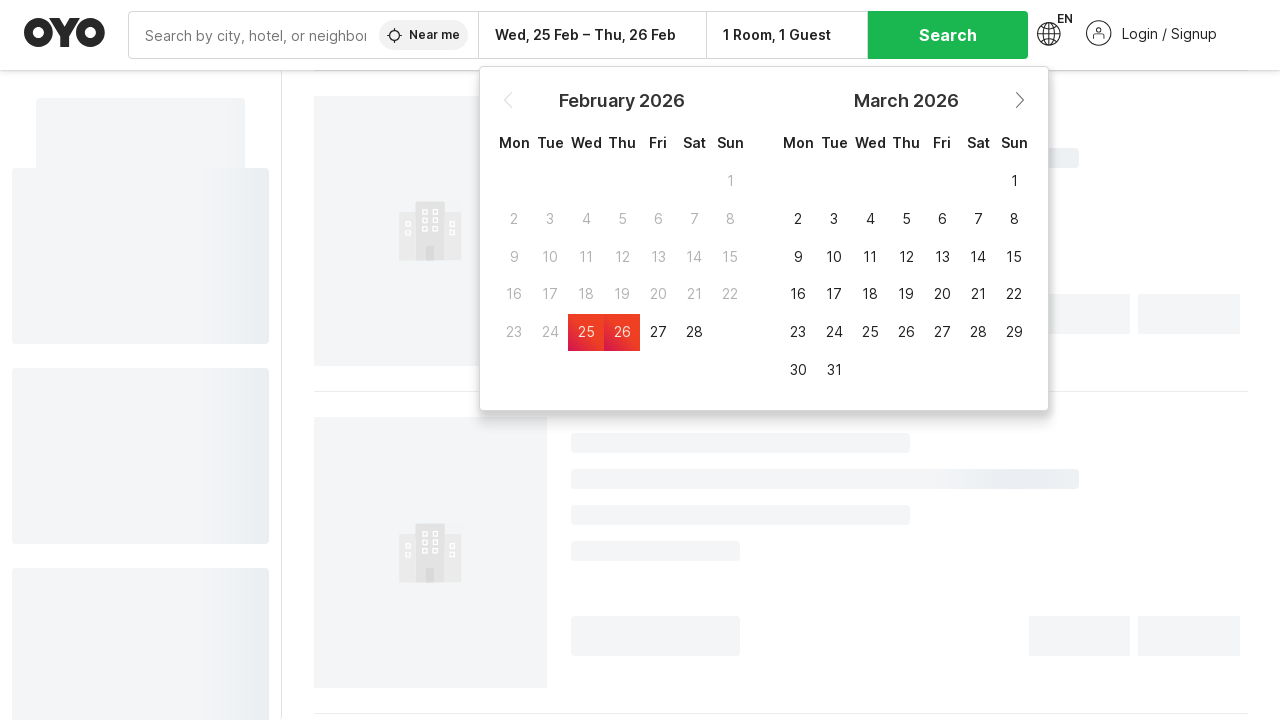

Selected check-in date (5th of month) at (942, 257) on xpath=//div[@class='DateRangePicker']/div[3]/table/tbody/tr[3]/td[5]
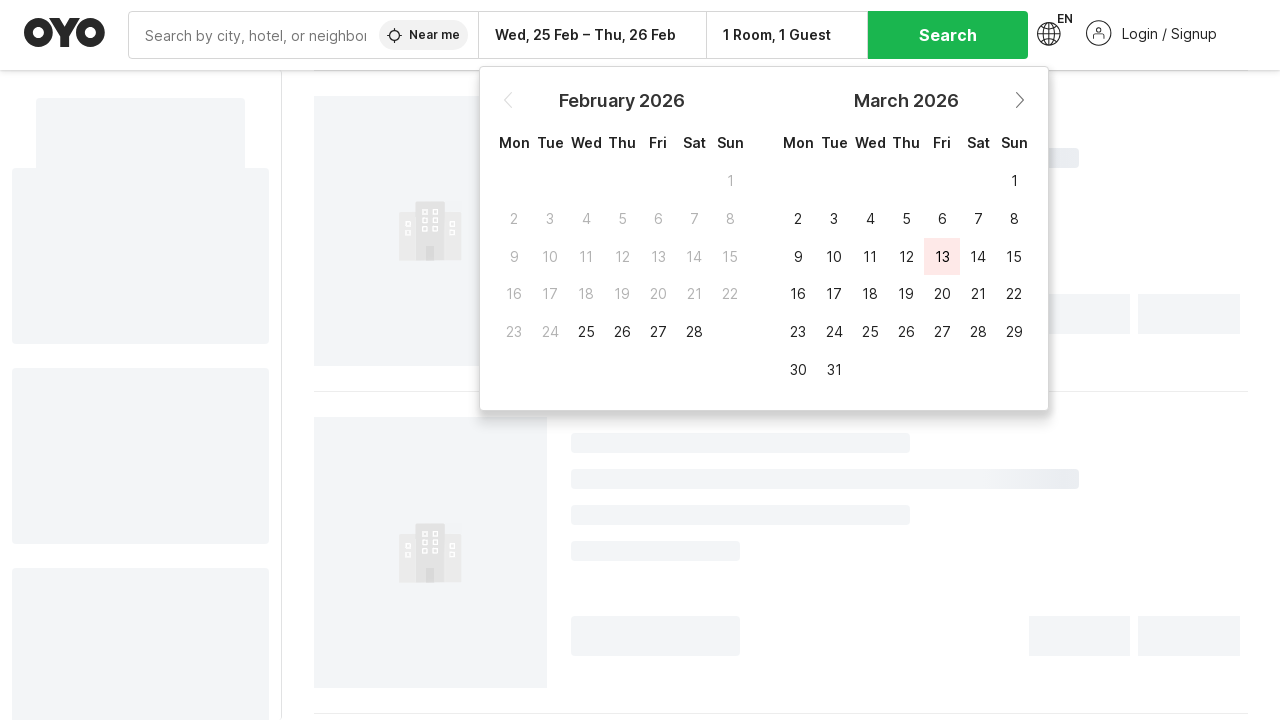

Selected check-out date (6th of month) at (970, 257) on xpath=//div[@class='DateRangePicker']/div[3]/table/tbody/tr[3]/td[6]
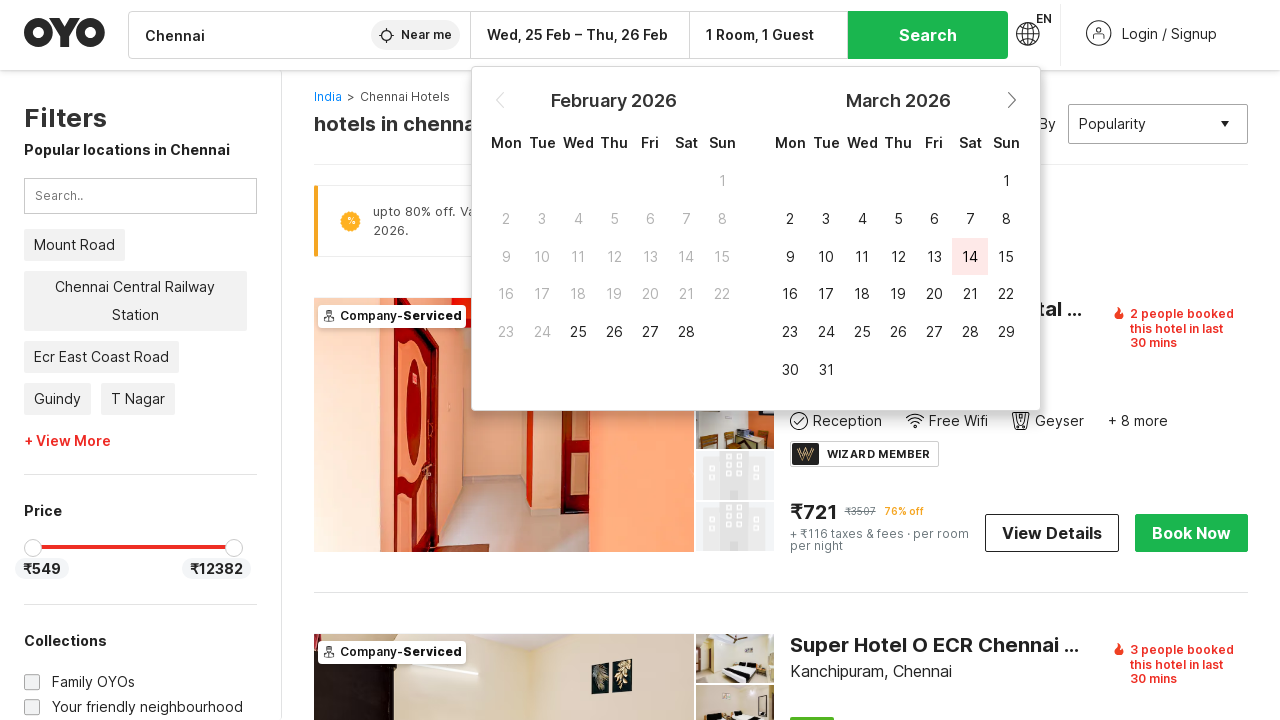

Clicked on guest/room picker at (769, 35) on xpath=//div[@class='oyo-cell headerSticky__rightHeader']/div[1]/div[3]/div/div
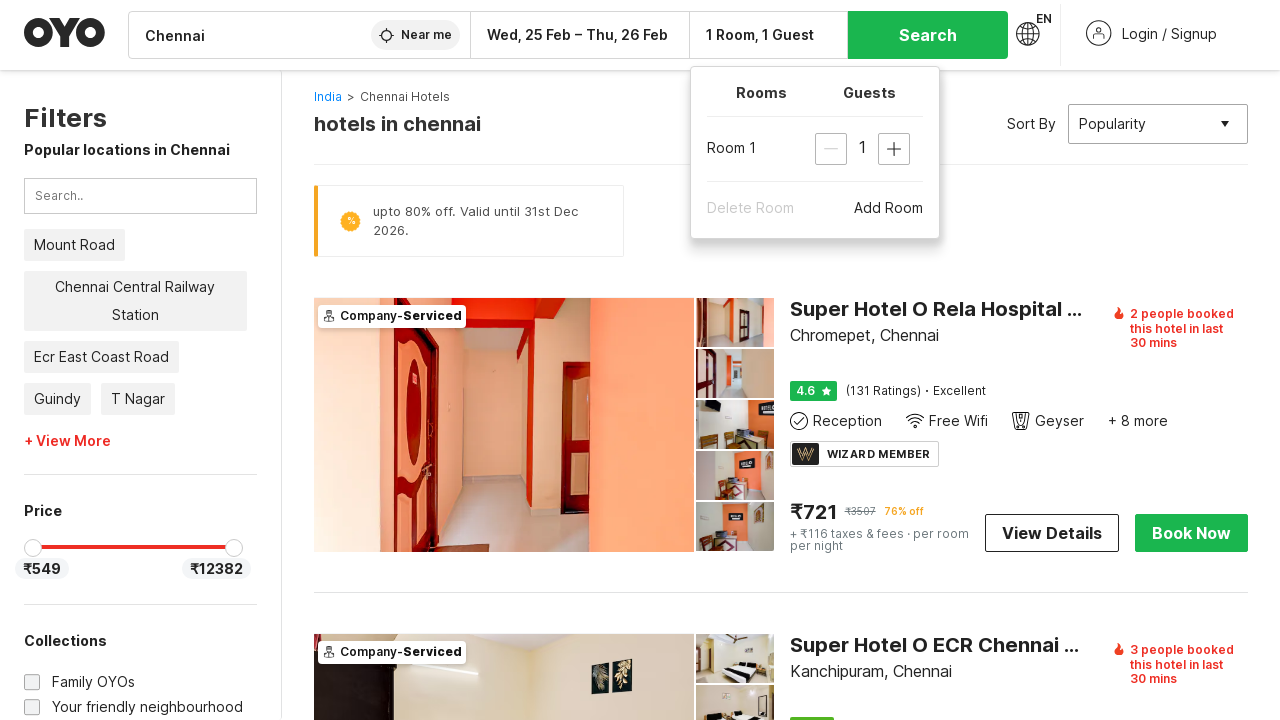

Added a guest to first room at (894, 149) on xpath=//span[@class='guestRoomPickerPopUp__plus']
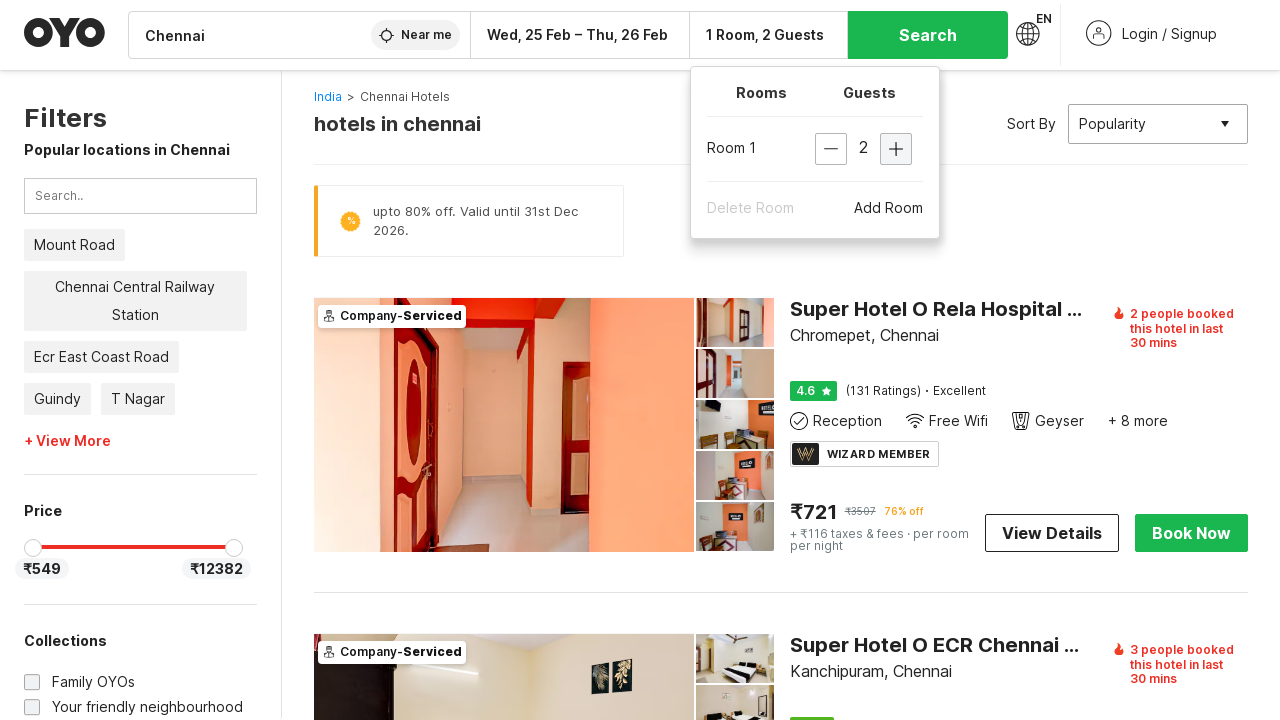

Added a new room at (869, 210) on xpath=//button[@class='guestRoomPickerPopUp__addRoom']
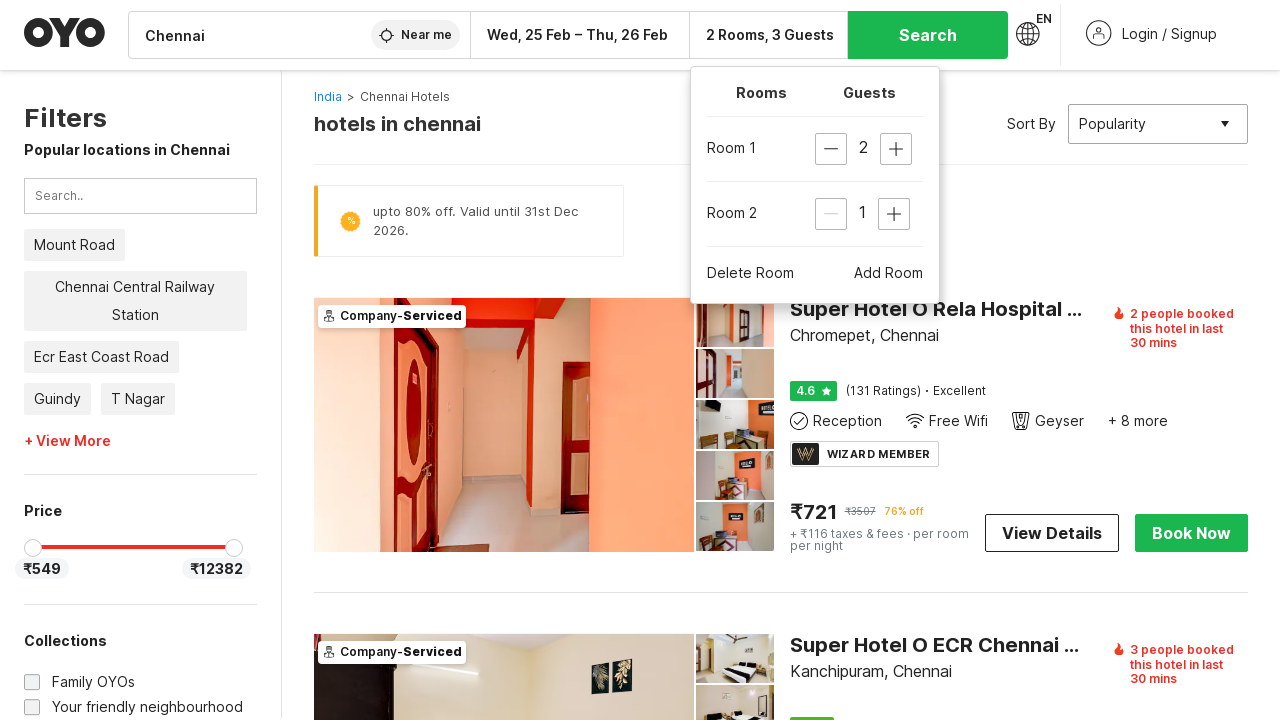

Added a guest to second room at (894, 214) on (//span[@class='guestRoomPickerPopUp__plus'])[2]
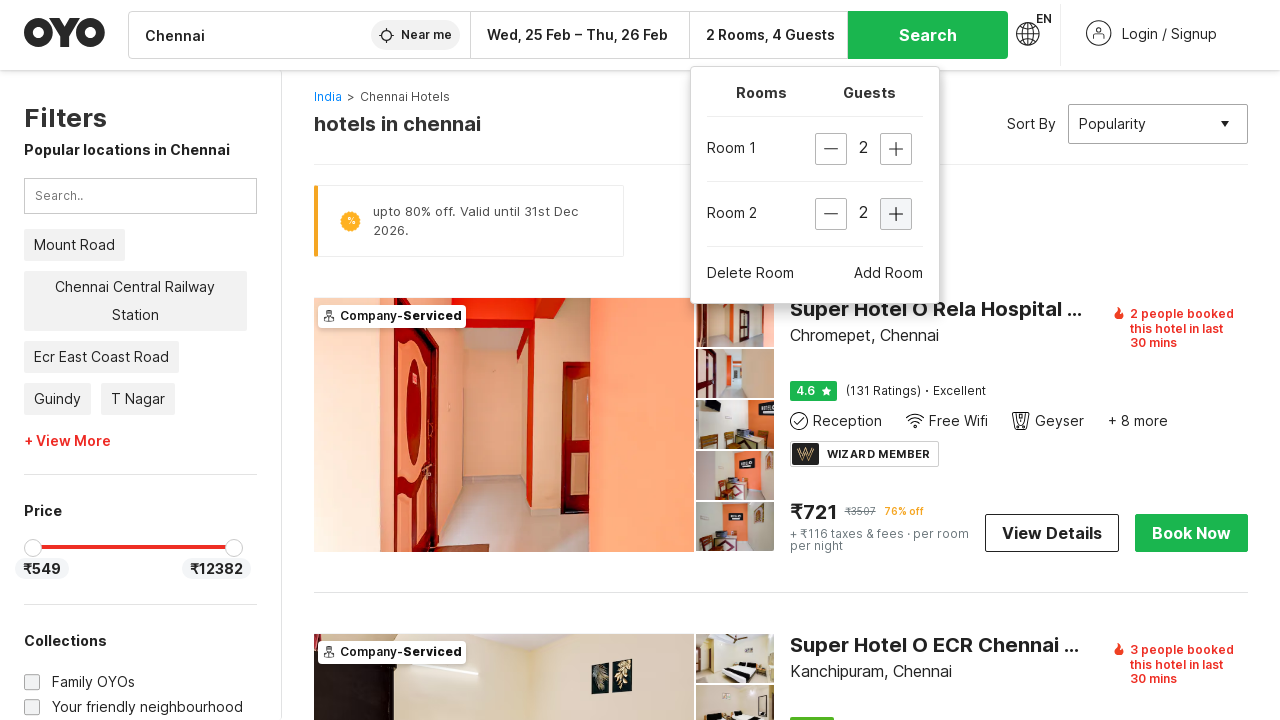

Clicked search button to search for available hotels at (928, 35) on xpath=//button[@class='u-textCenter searchButton searchButton--header']
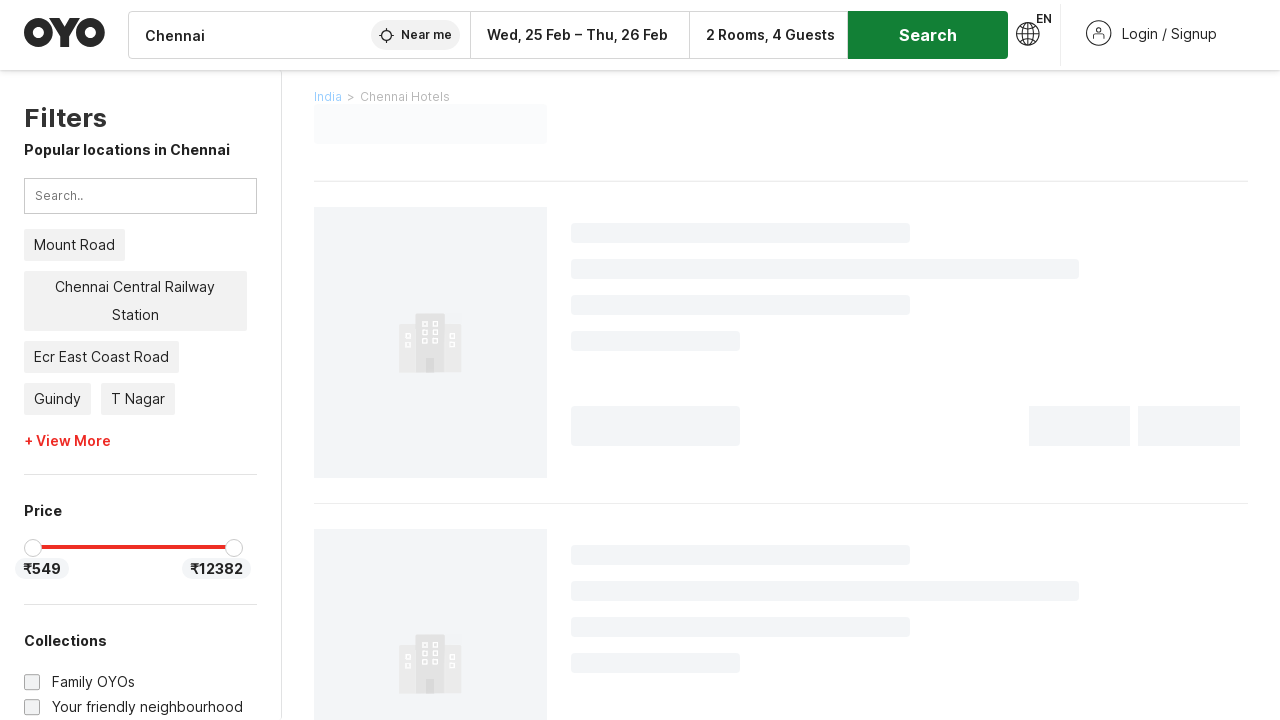

Clicked on sort dropdown to open sorting options at (1158, 124) on xpath=//span[@class='dropdown__select']
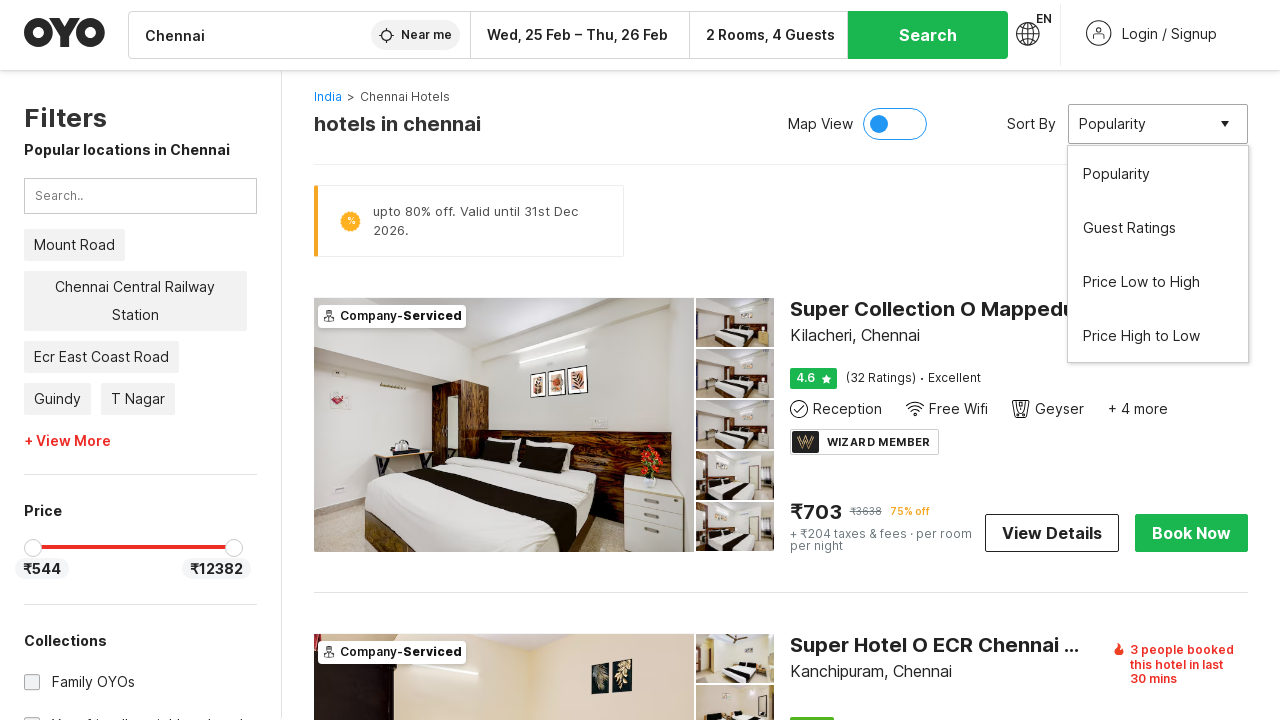

Selected 4th sorting option from dropdown at (1158, 335) on xpath=//ul[@class='dropdown__list']/li[4]
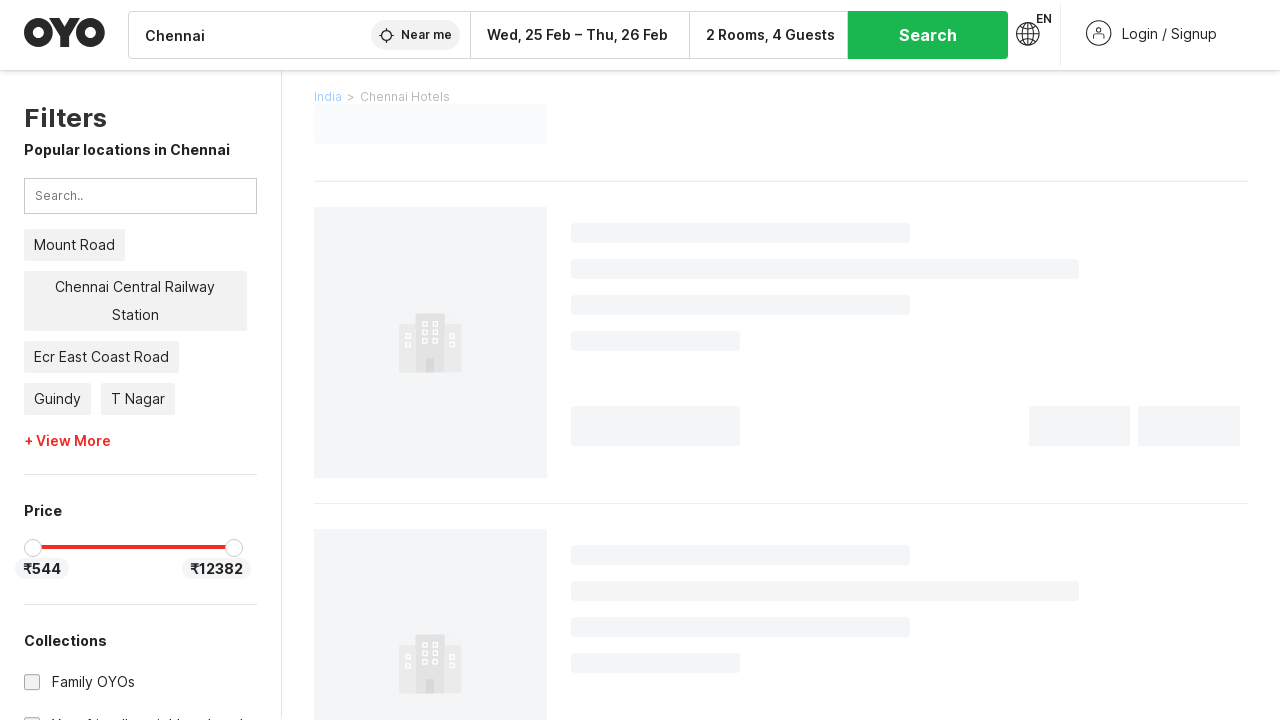

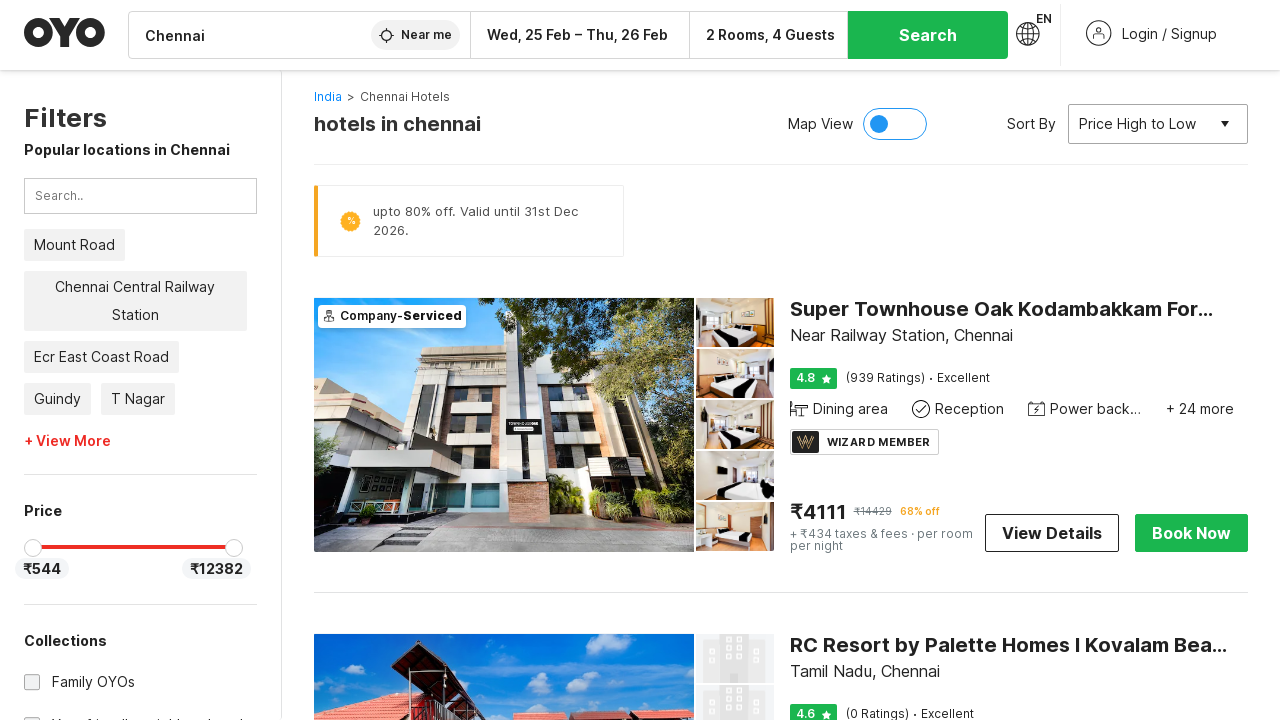